Tests navigating to the Search Languages page and then clicking the Start menu to return to the homepage.

Starting URL: https://www.99-bottles-of-beer.net/

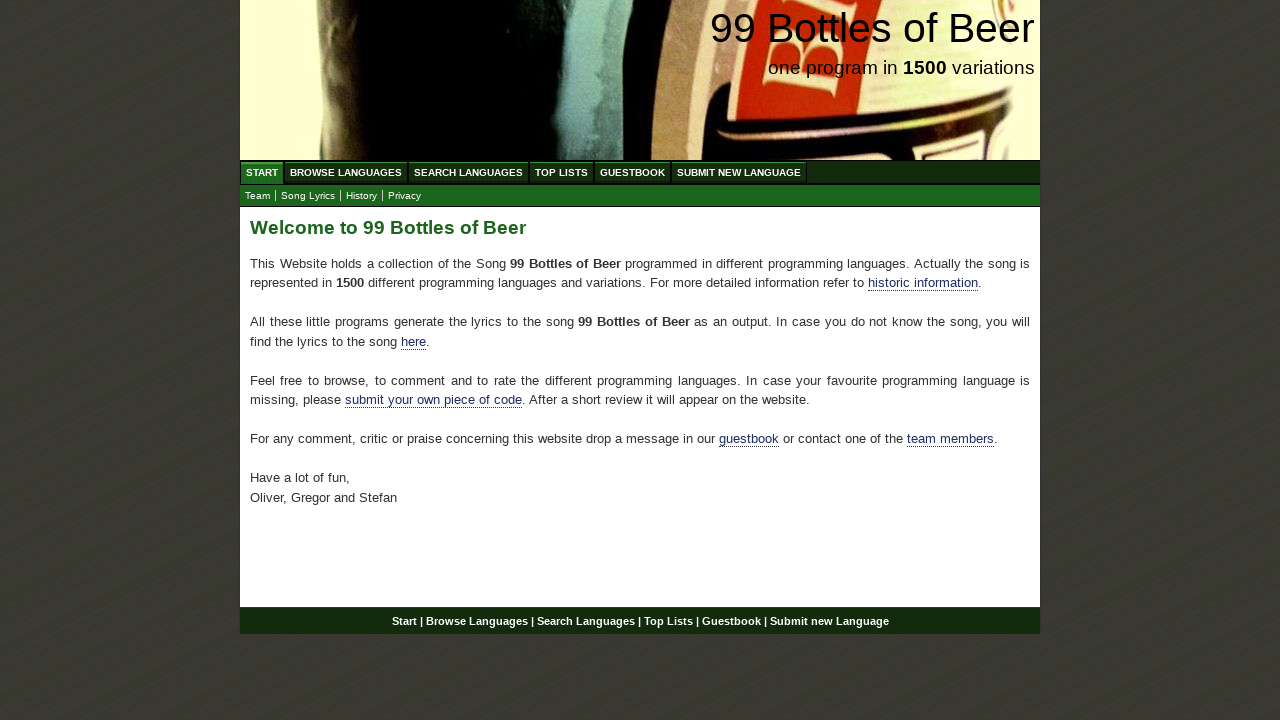

Clicked on Search Languages menu at (468, 172) on xpath=//ul[@id='menu']/li/a[@href='/search.html']
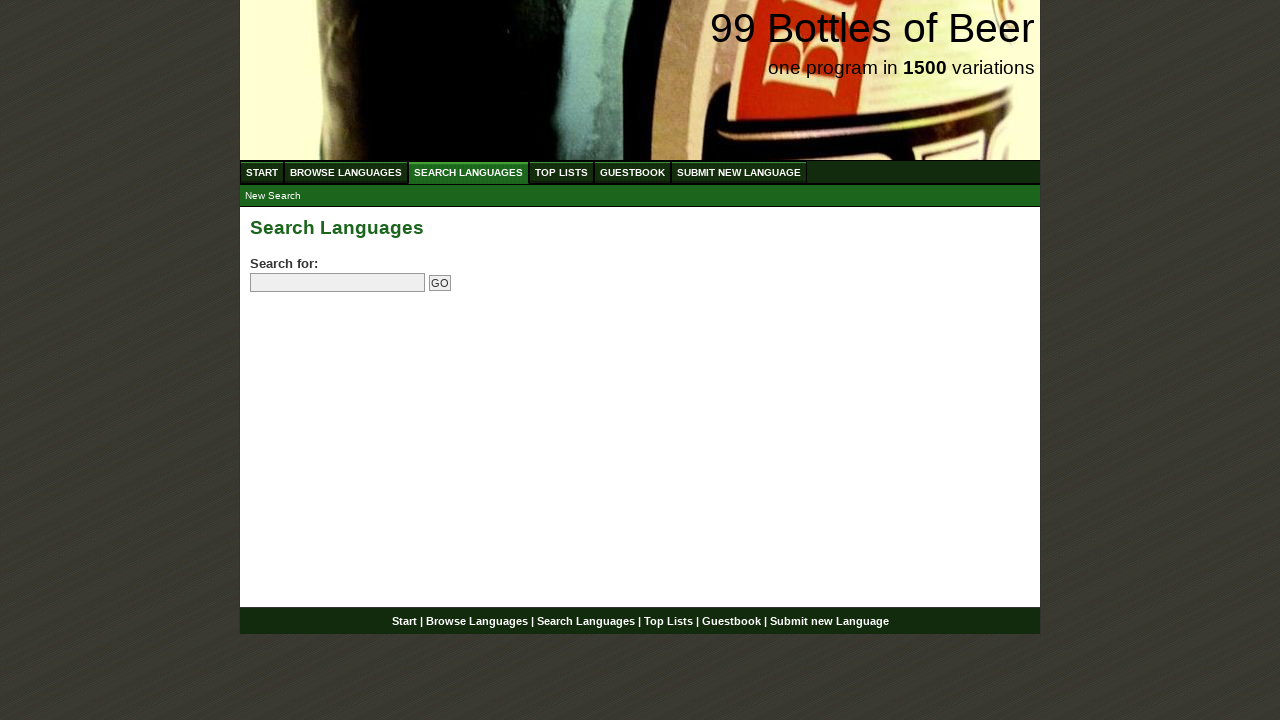

Clicked on Start menu link to return to homepage at (262, 172) on xpath=//ul[@id='menu']/li/a[@href='/']
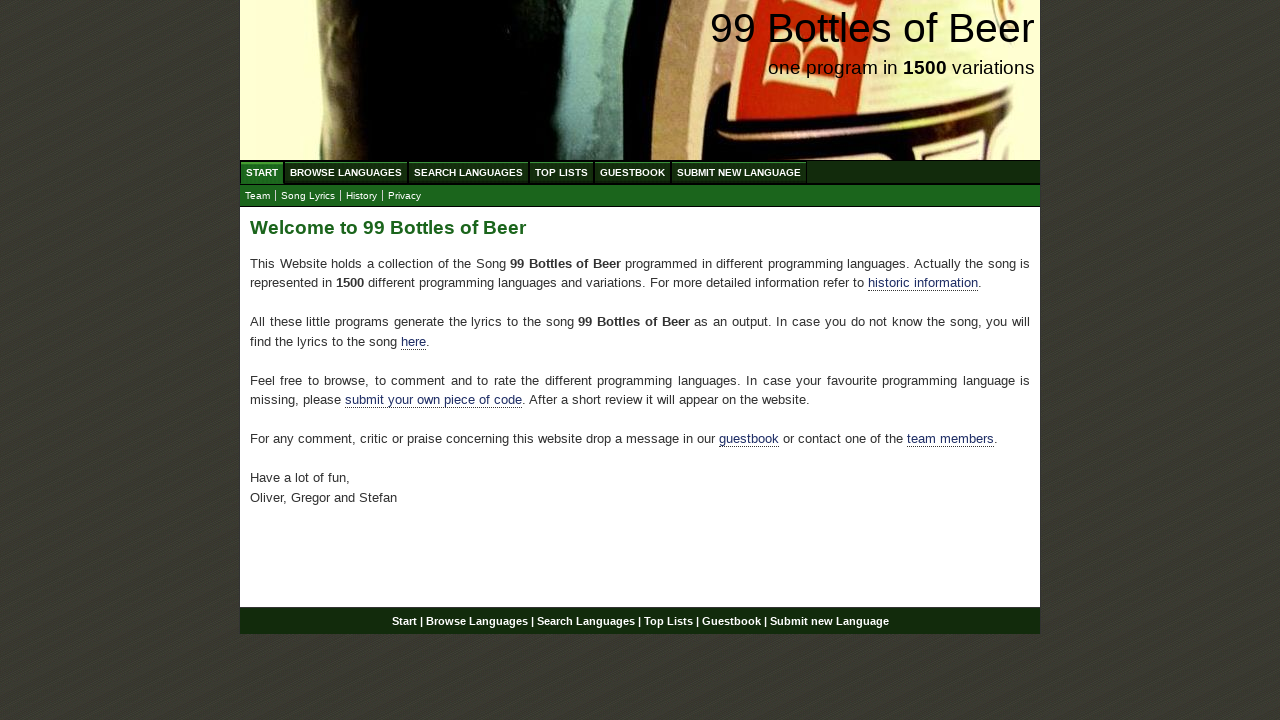

Waited for homepage URL to load and verified navigation
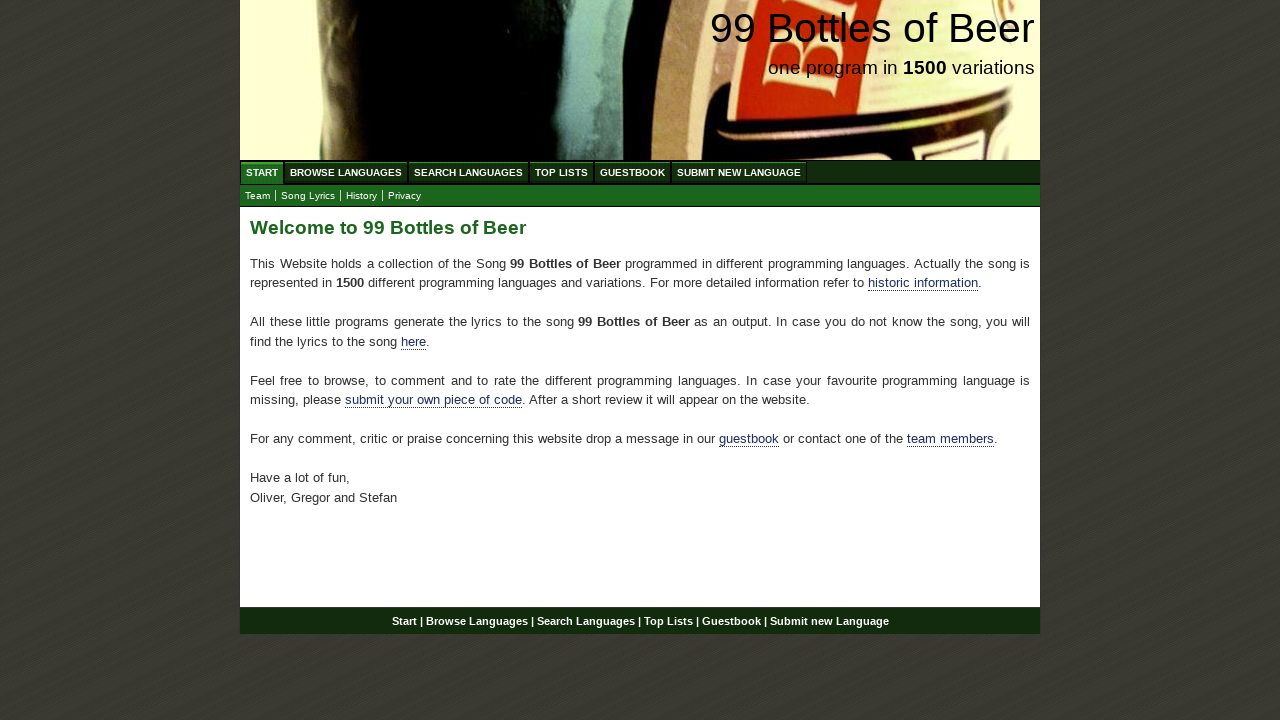

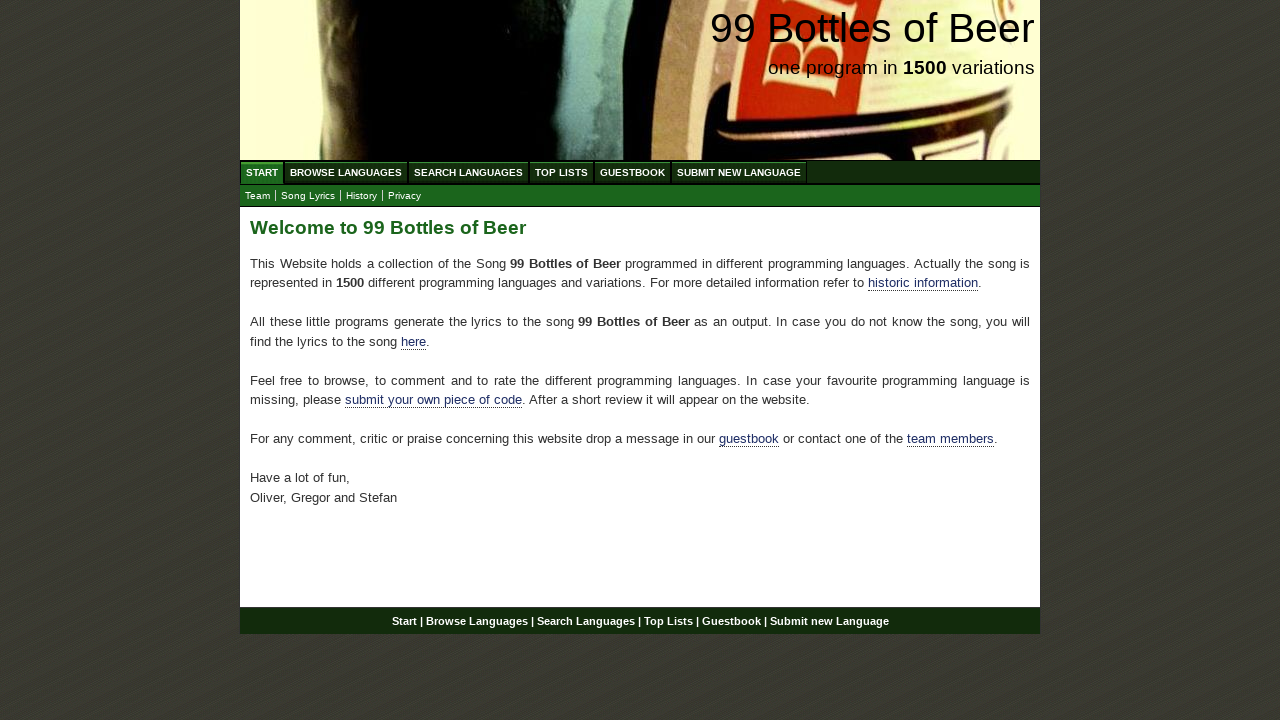